Tests the Rent-A-Cat page by verifying that both Rent and Return buttons are present

Starting URL: https://cs1632.appspot.com/

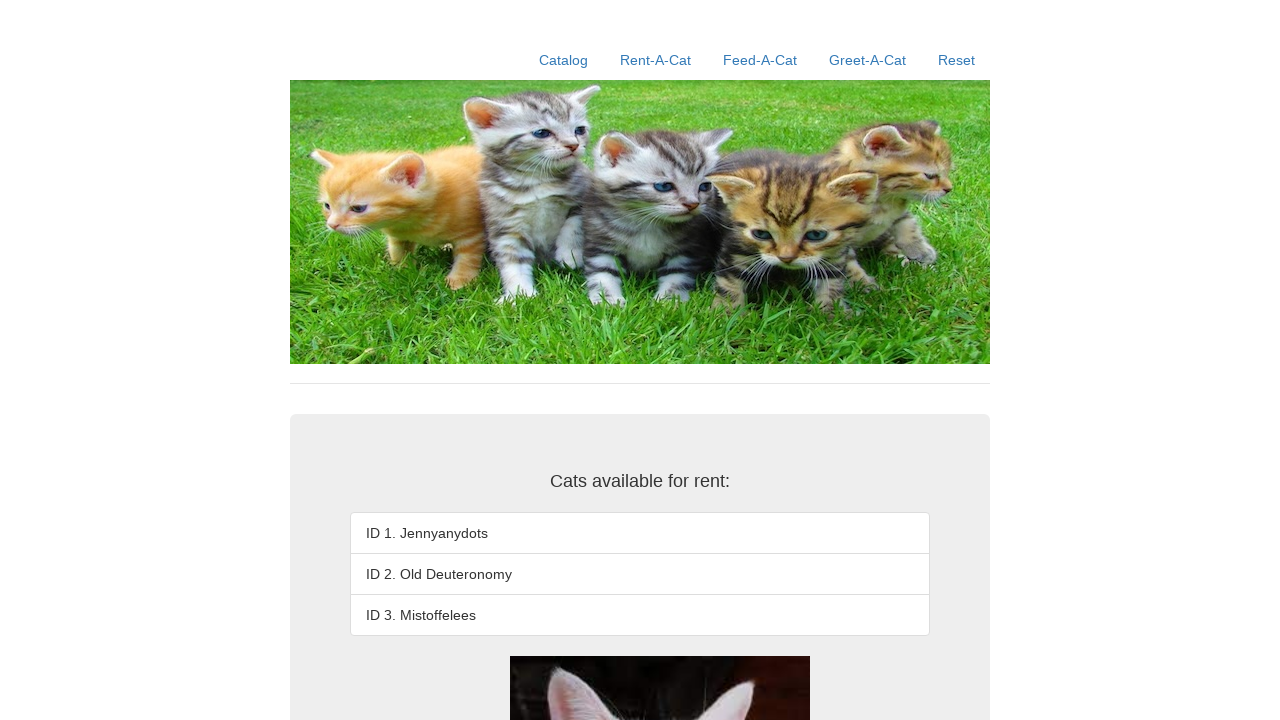

Reset cookies to clear state
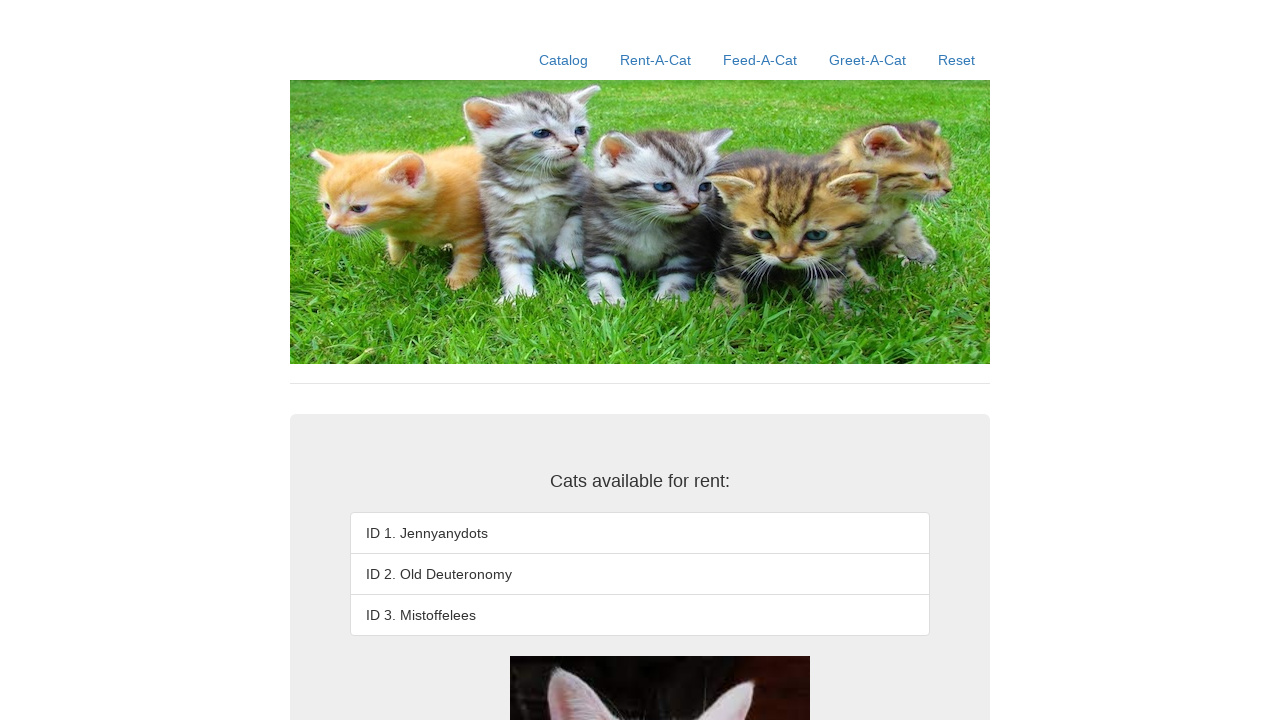

Clicked on Rent-A-Cat link at (656, 60) on a:has-text('Rent-A-Cat')
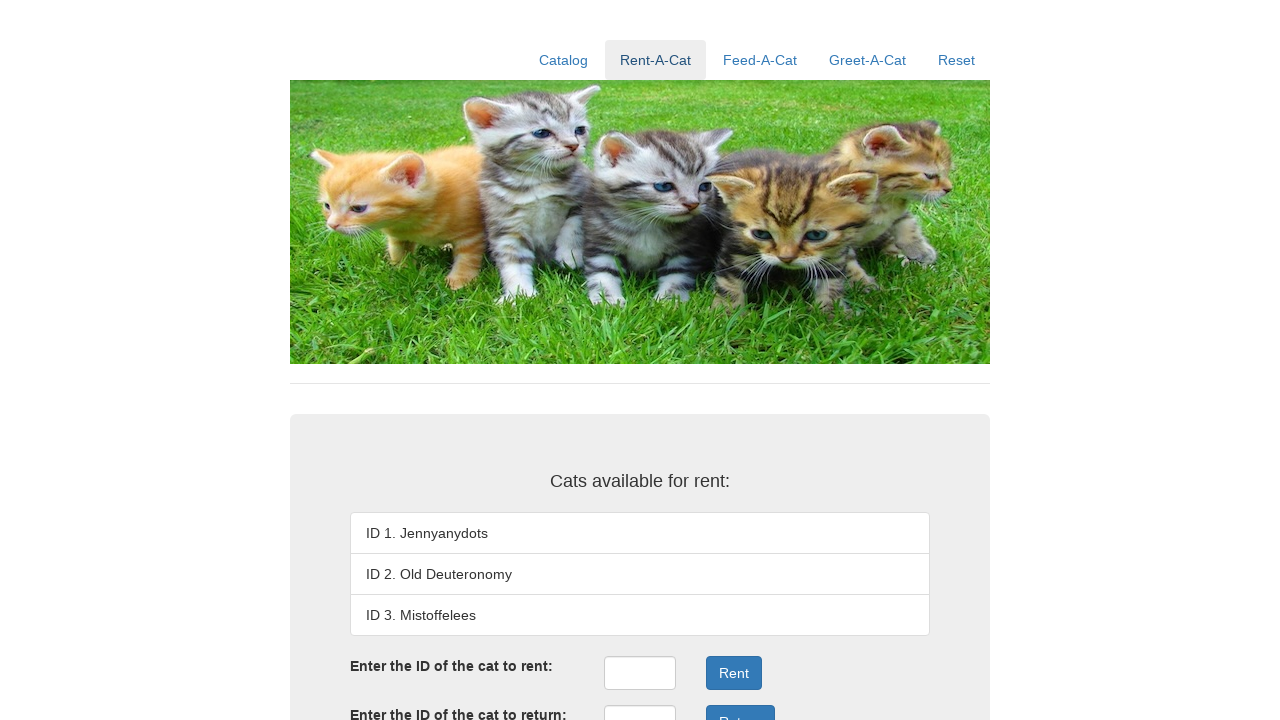

Verified that Rent button is present
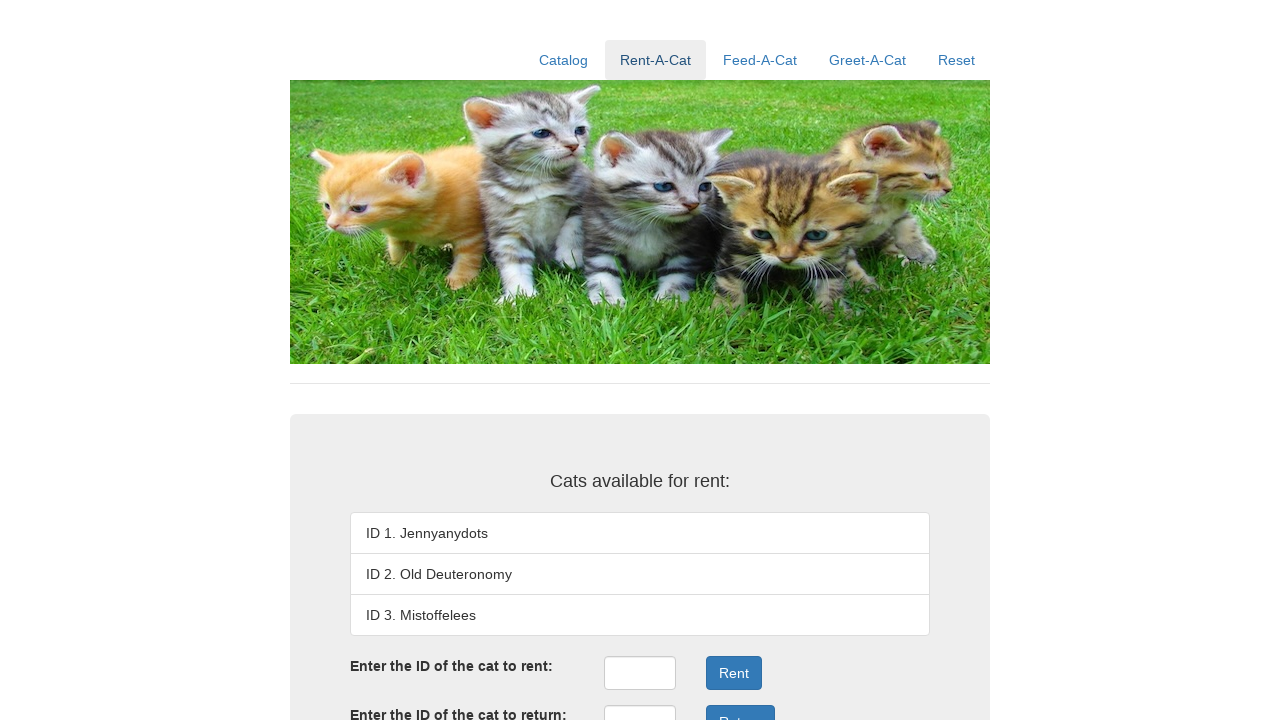

Verified that Return button is present
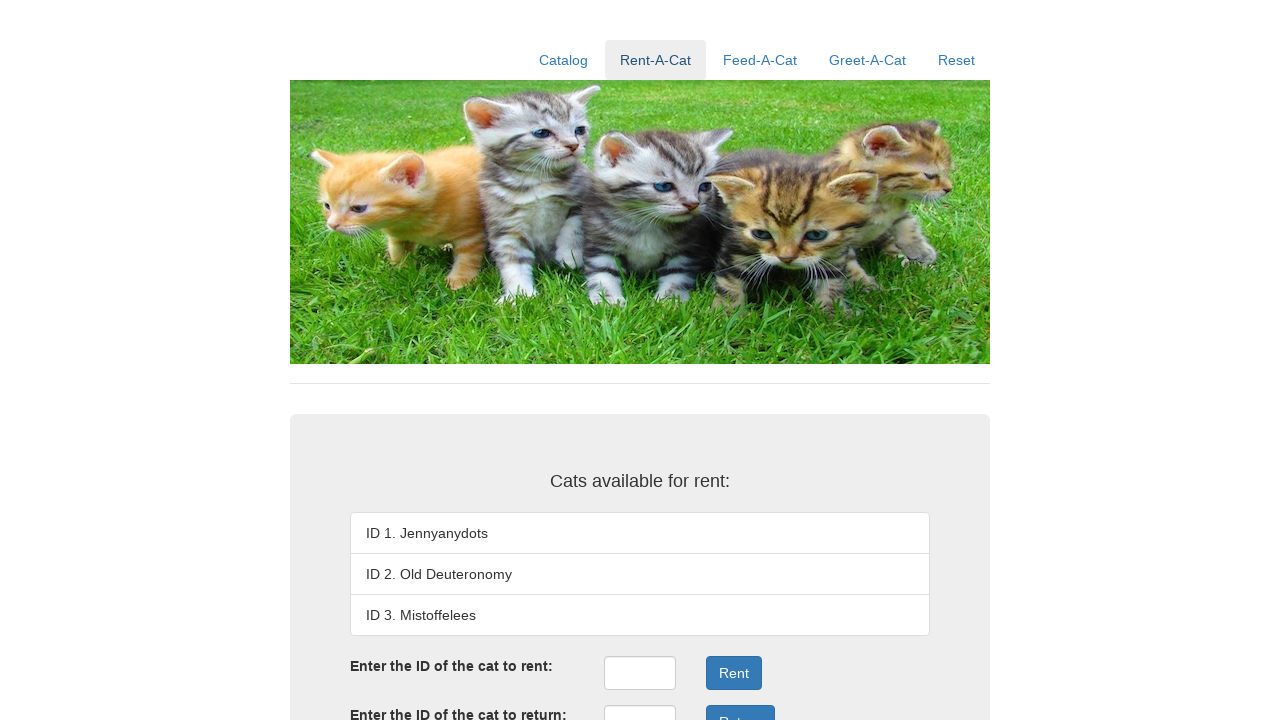

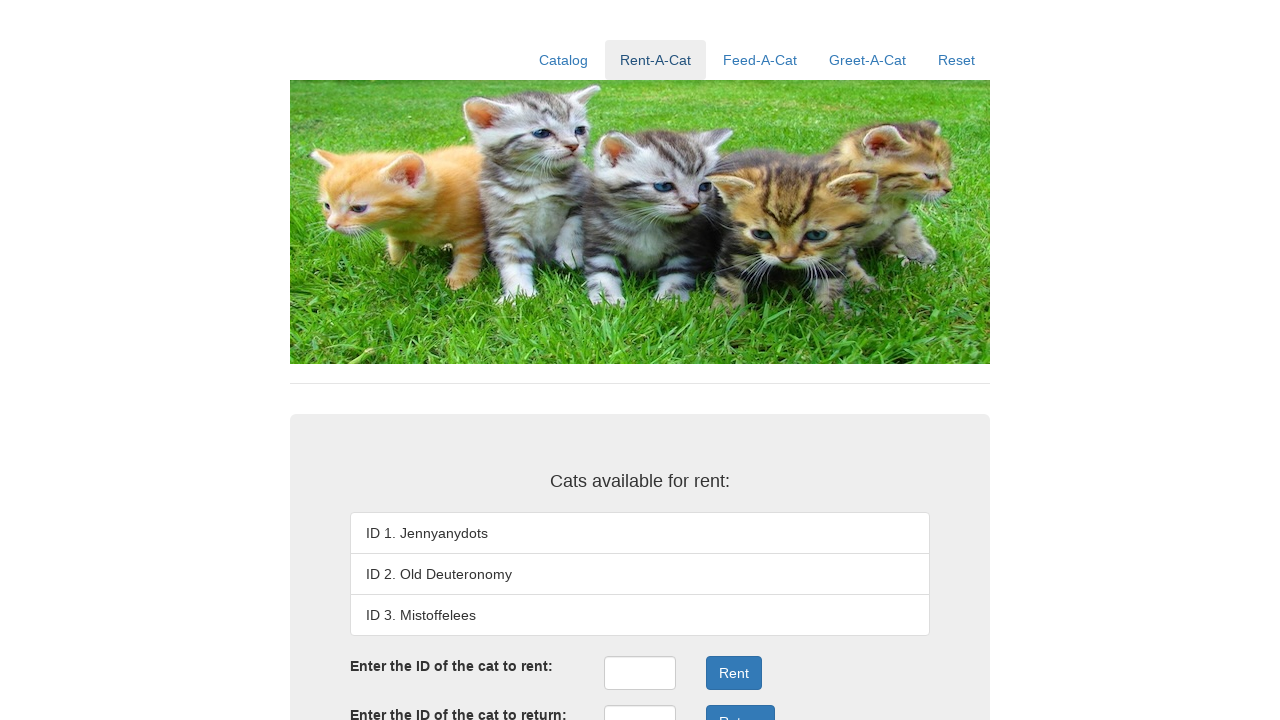